Tests selecting a dropdown option by its visible text and verifies the selection

Starting URL: https://the-internet.herokuapp.com/dropdown

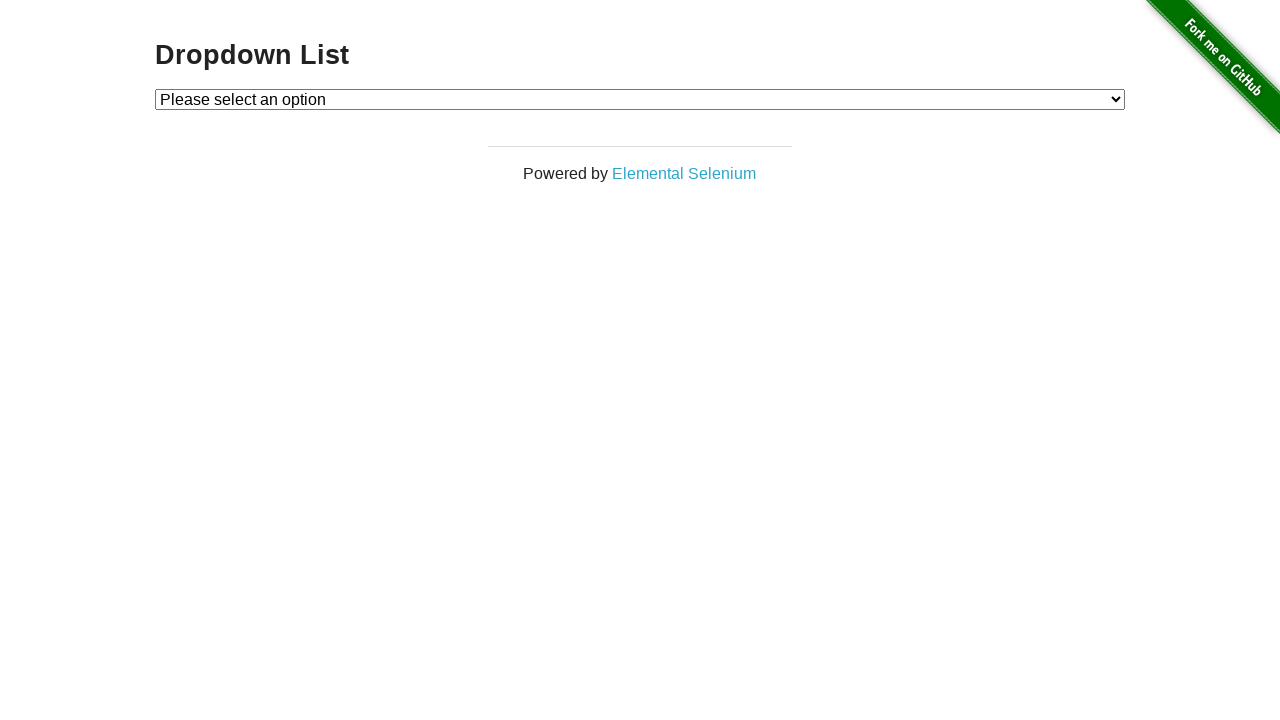

Navigated to dropdown page
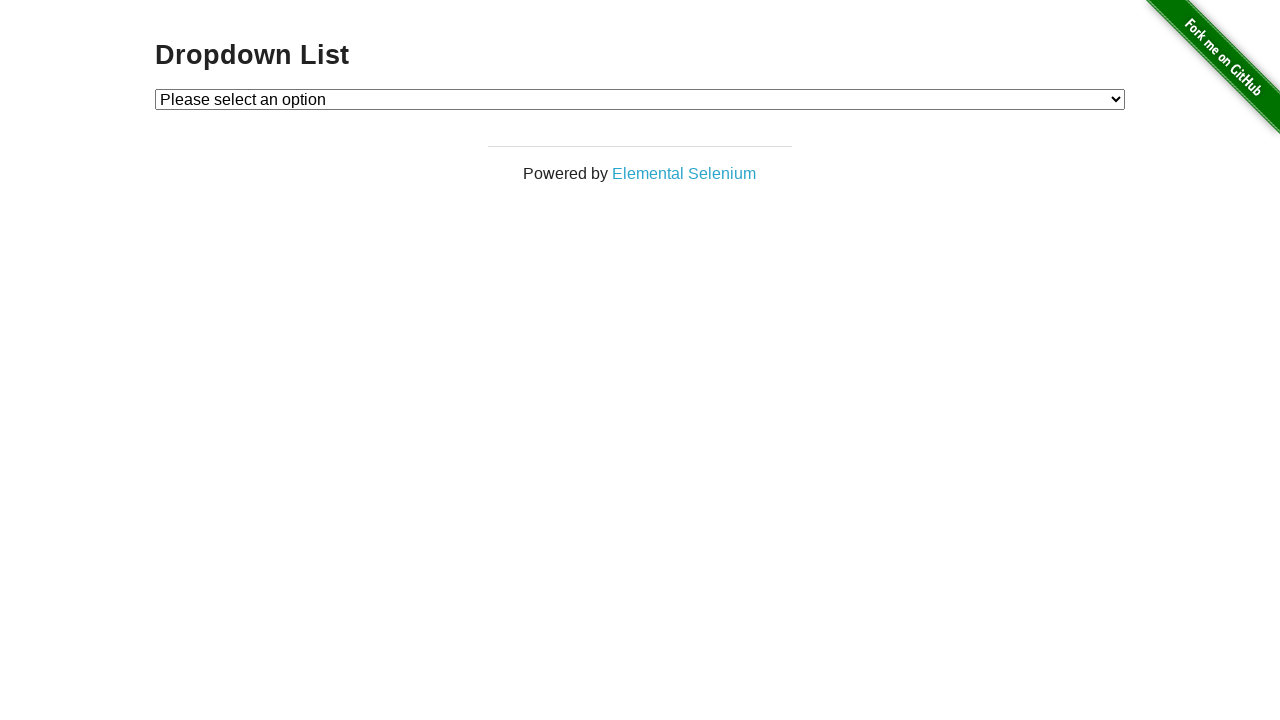

Selected 'Option 1' from dropdown by visible text on #dropdown
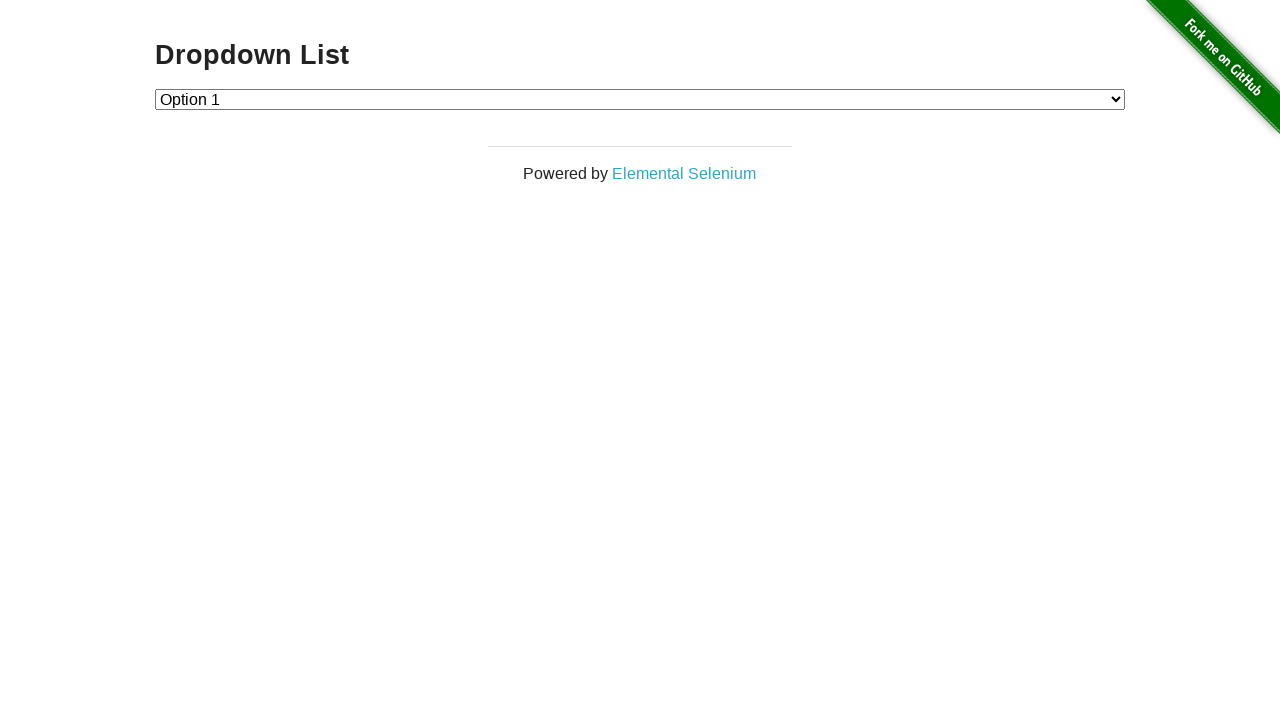

Retrieved selected dropdown value
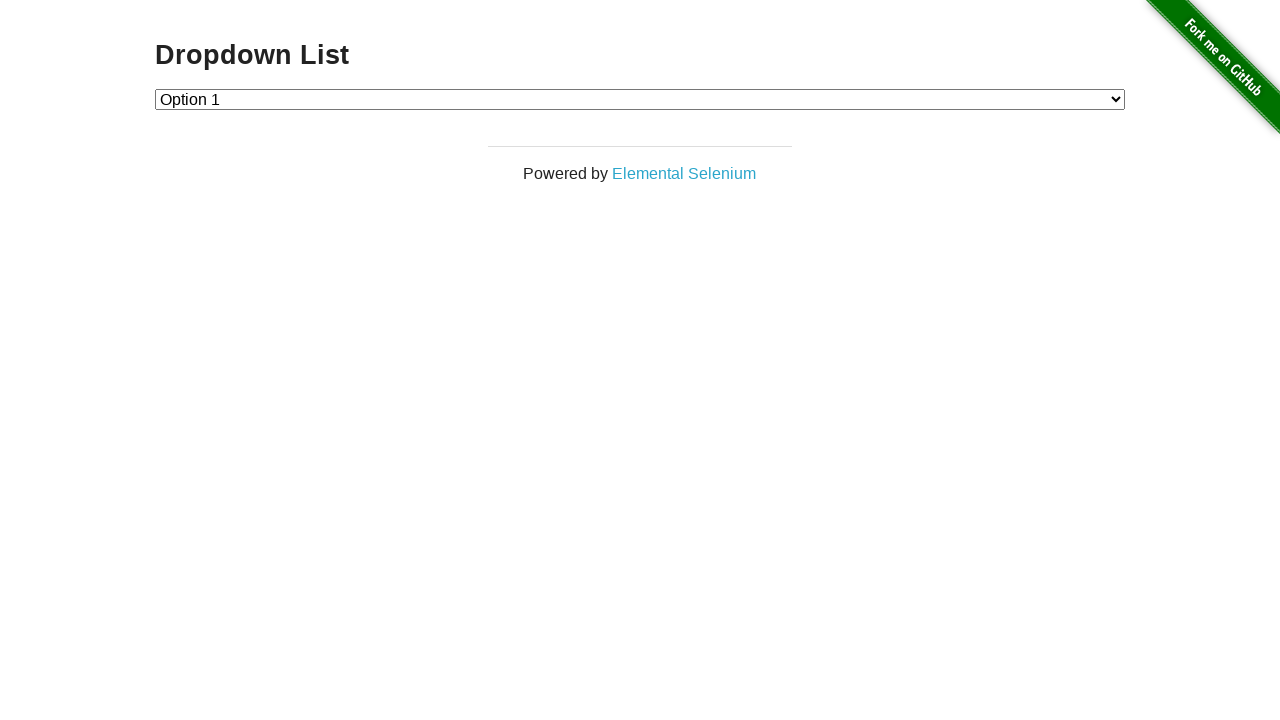

Verified selected value equals '1'
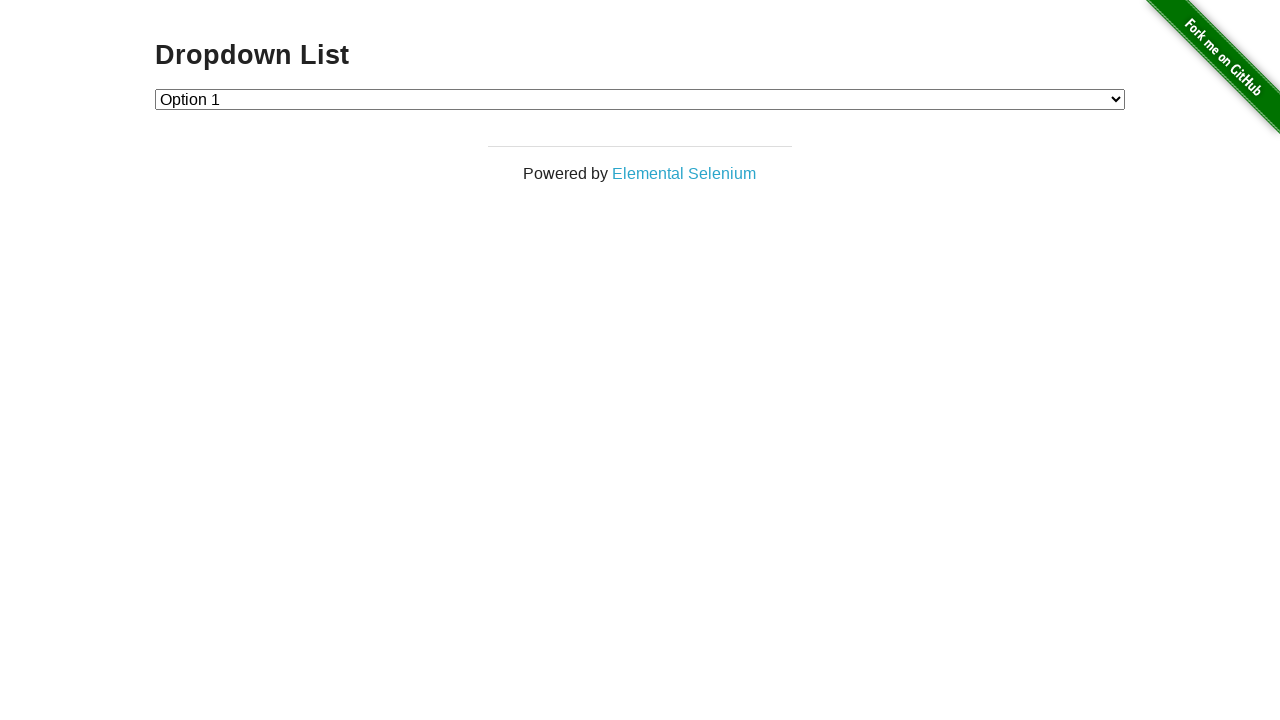

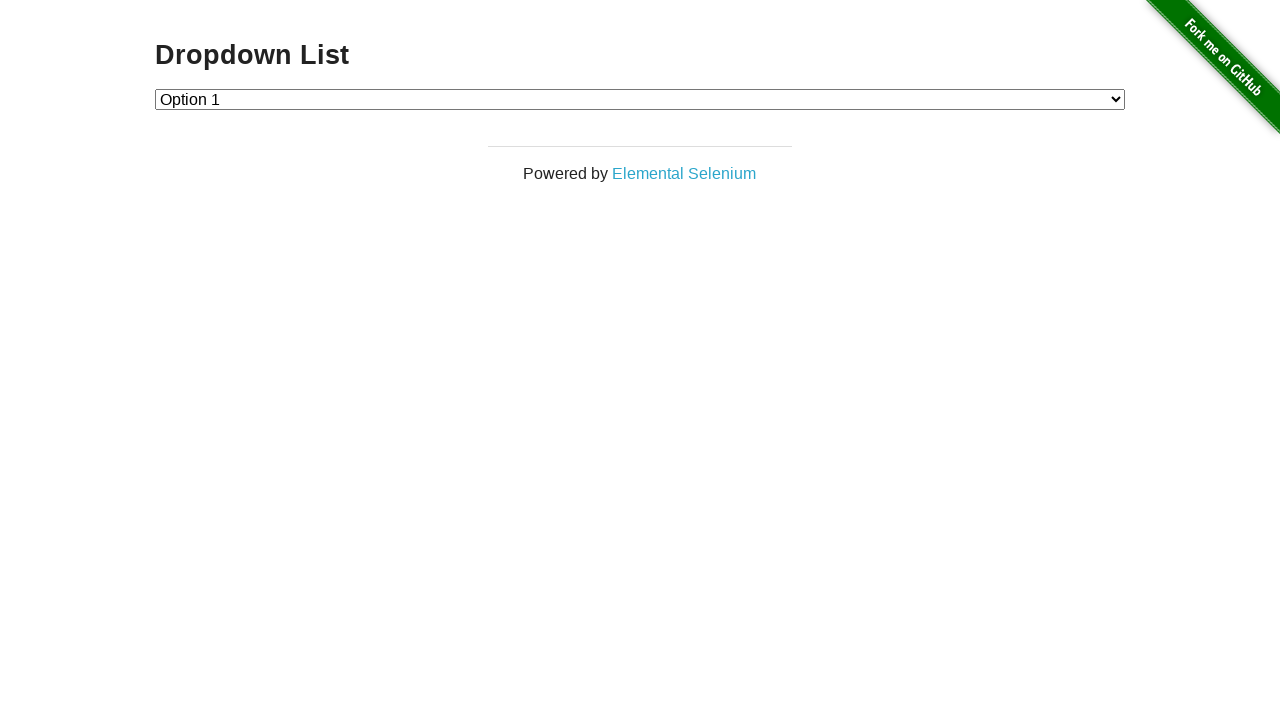